Tests that the counter displays the current number of todo items

Starting URL: https://demo.playwright.dev/todomvc

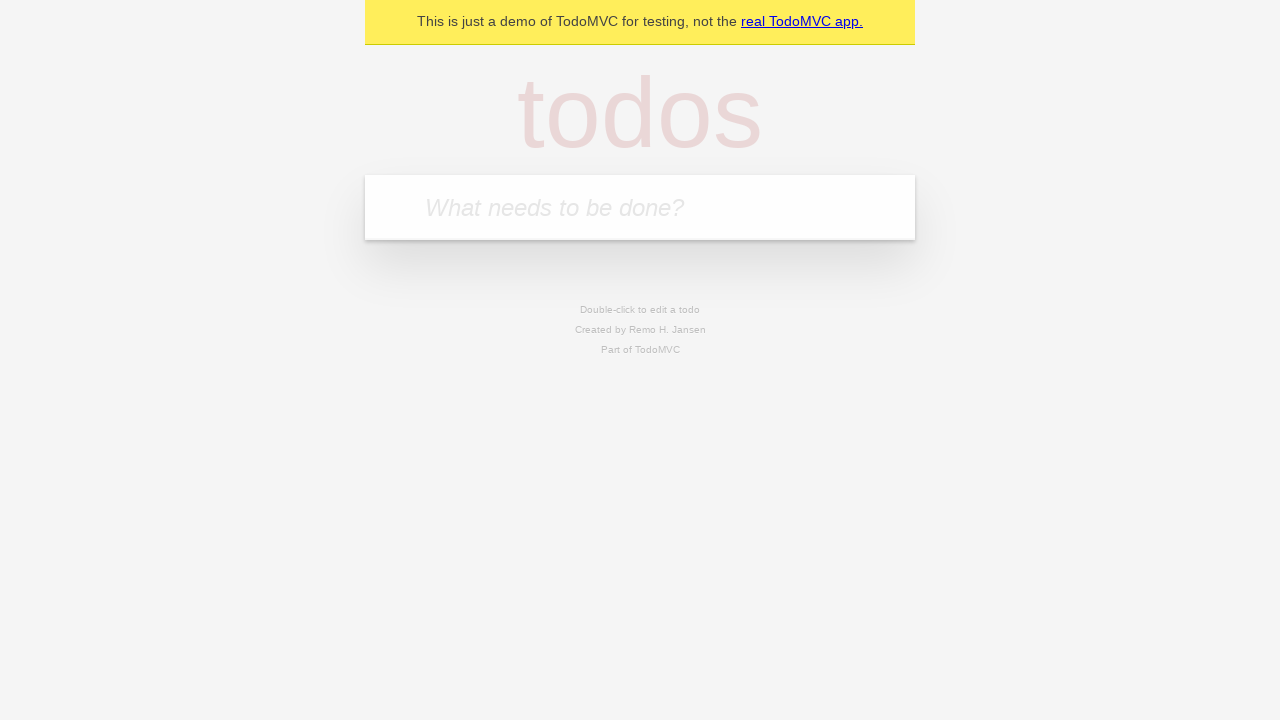

Located the todo input field with placeholder 'What needs to be done?'
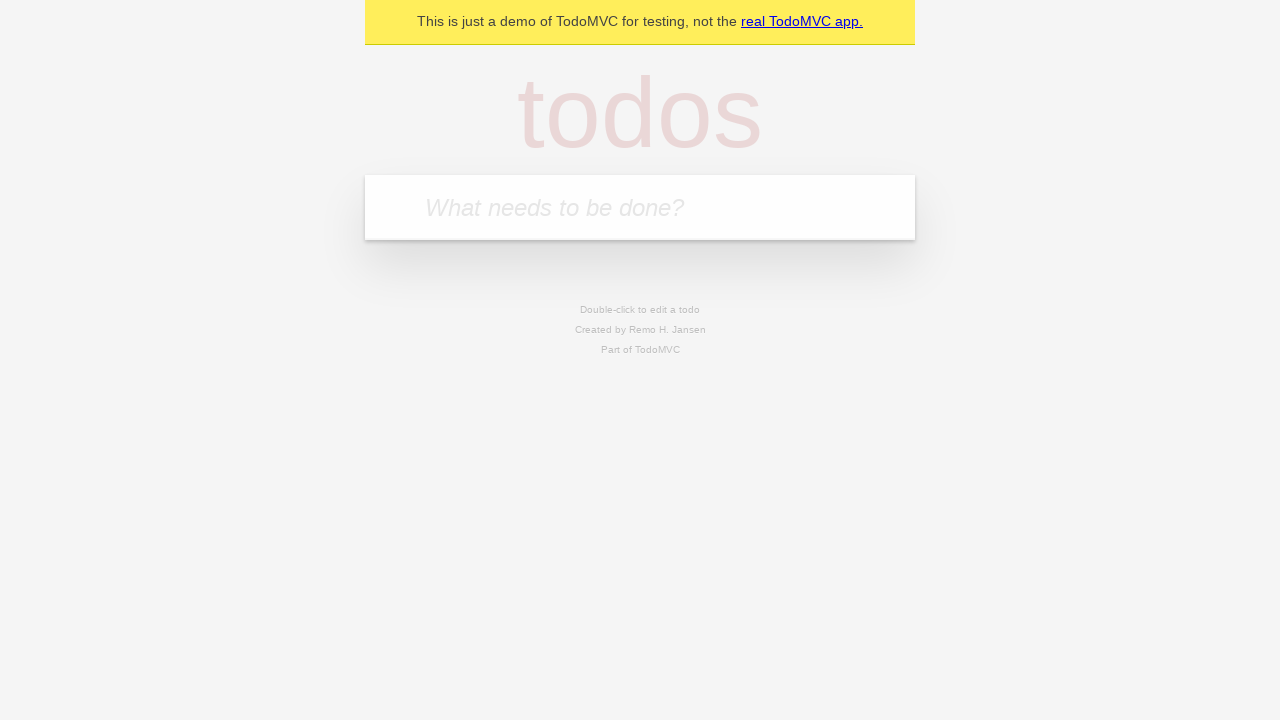

Filled input field with 'buy some cheese' on internal:attr=[placeholder="What needs to be done?"i]
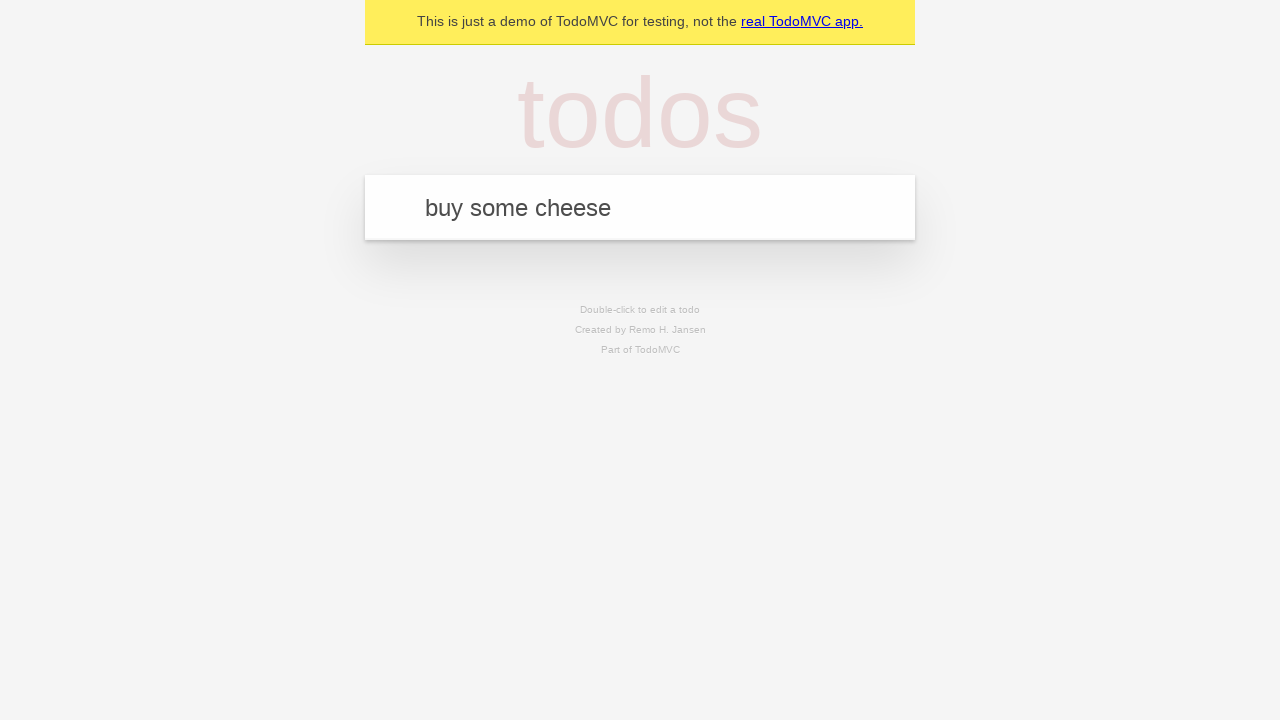

Pressed Enter to add first todo item on internal:attr=[placeholder="What needs to be done?"i]
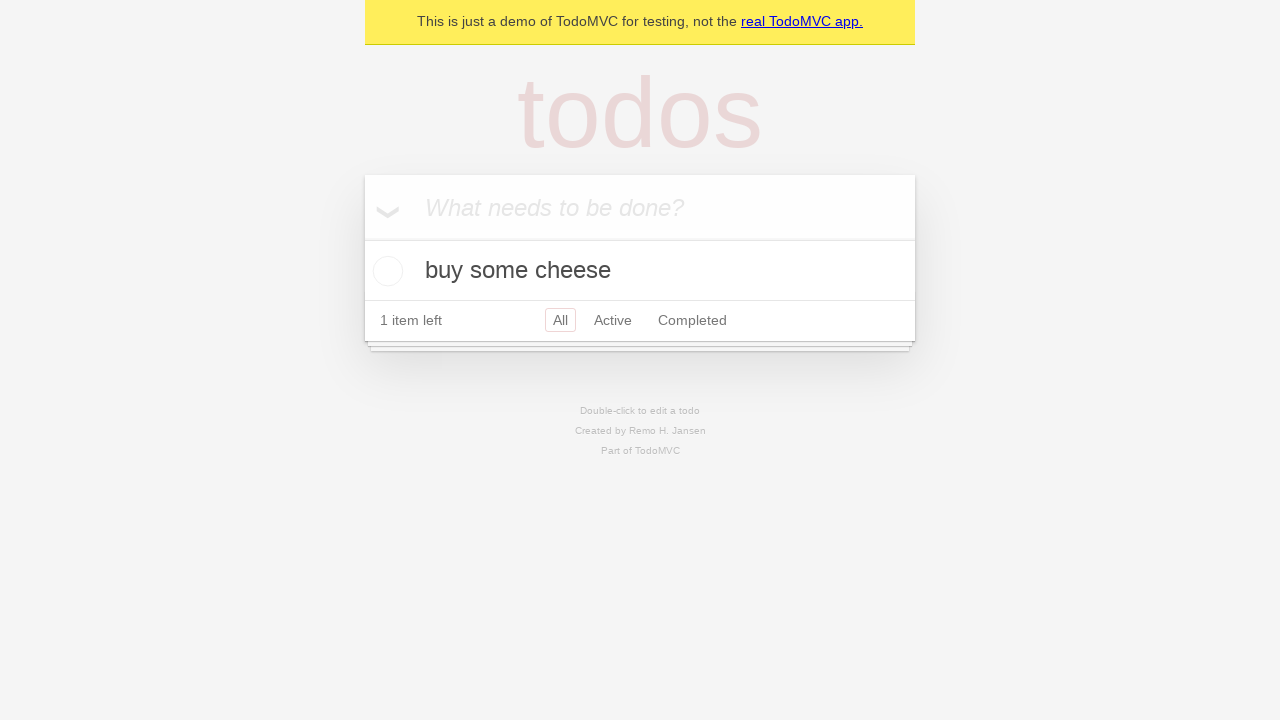

Todo count element loaded
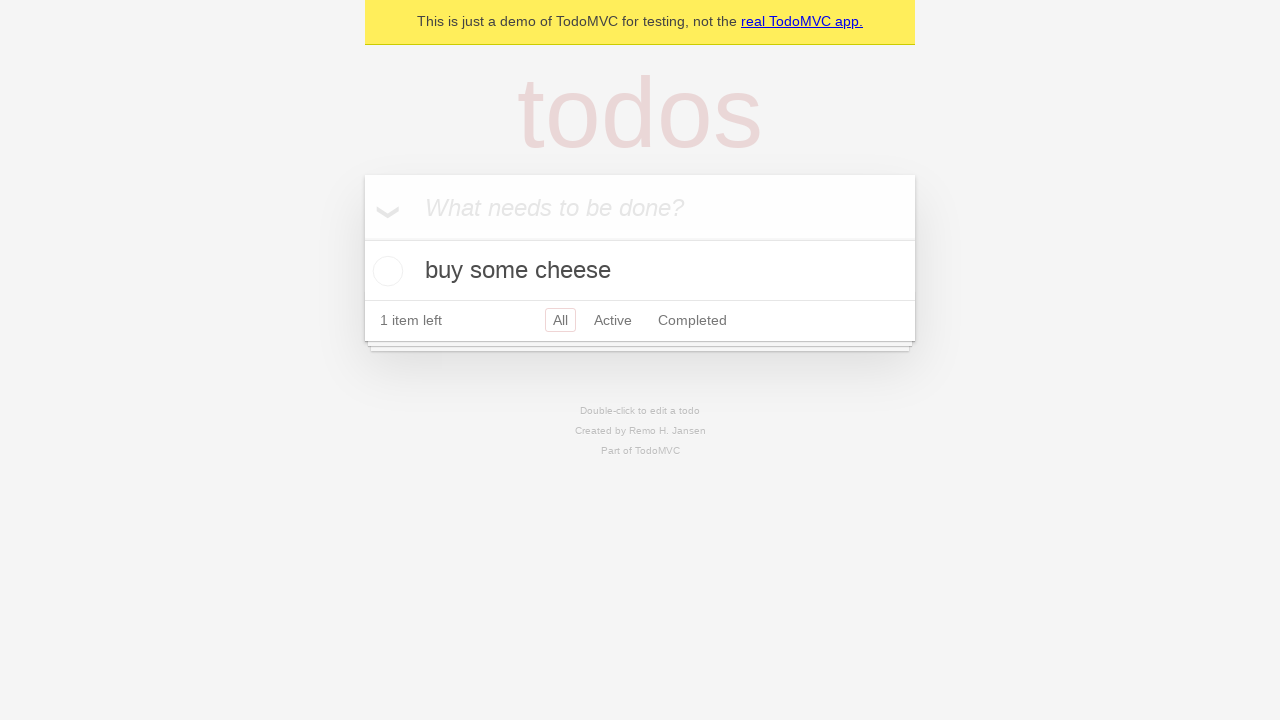

Filled input field with 'feed the cat' on internal:attr=[placeholder="What needs to be done?"i]
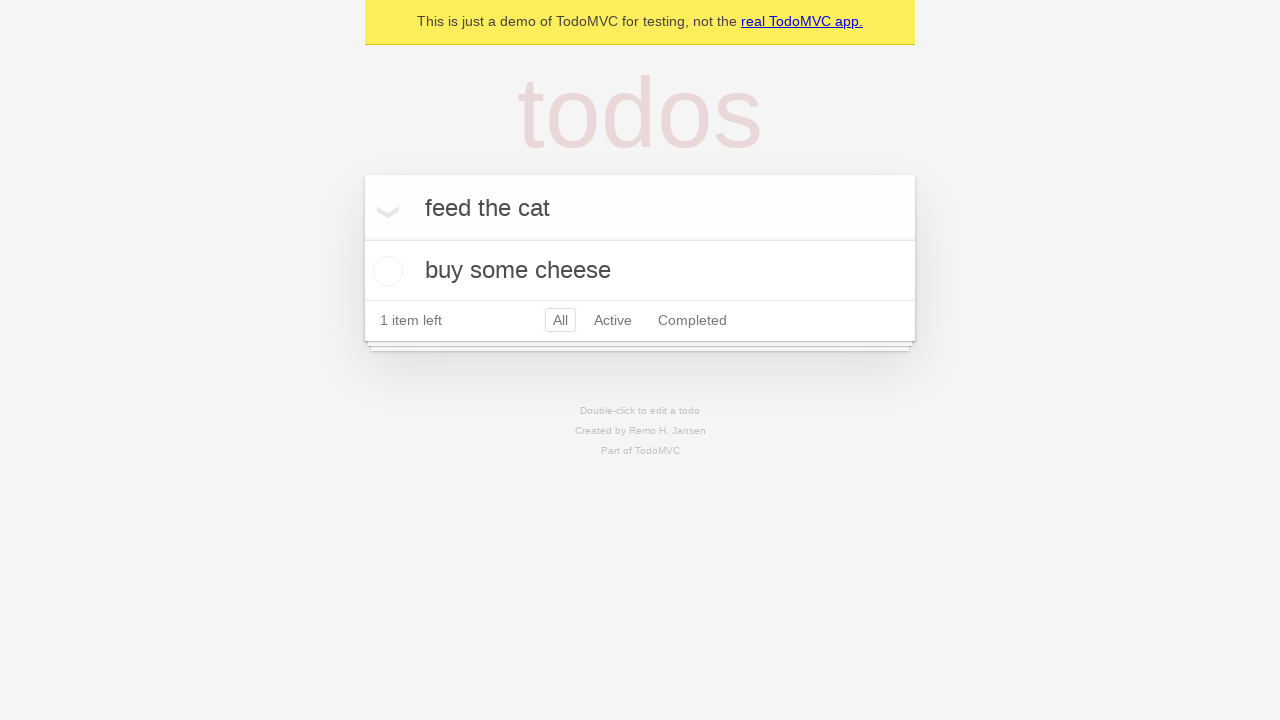

Pressed Enter to add second todo item on internal:attr=[placeholder="What needs to be done?"i]
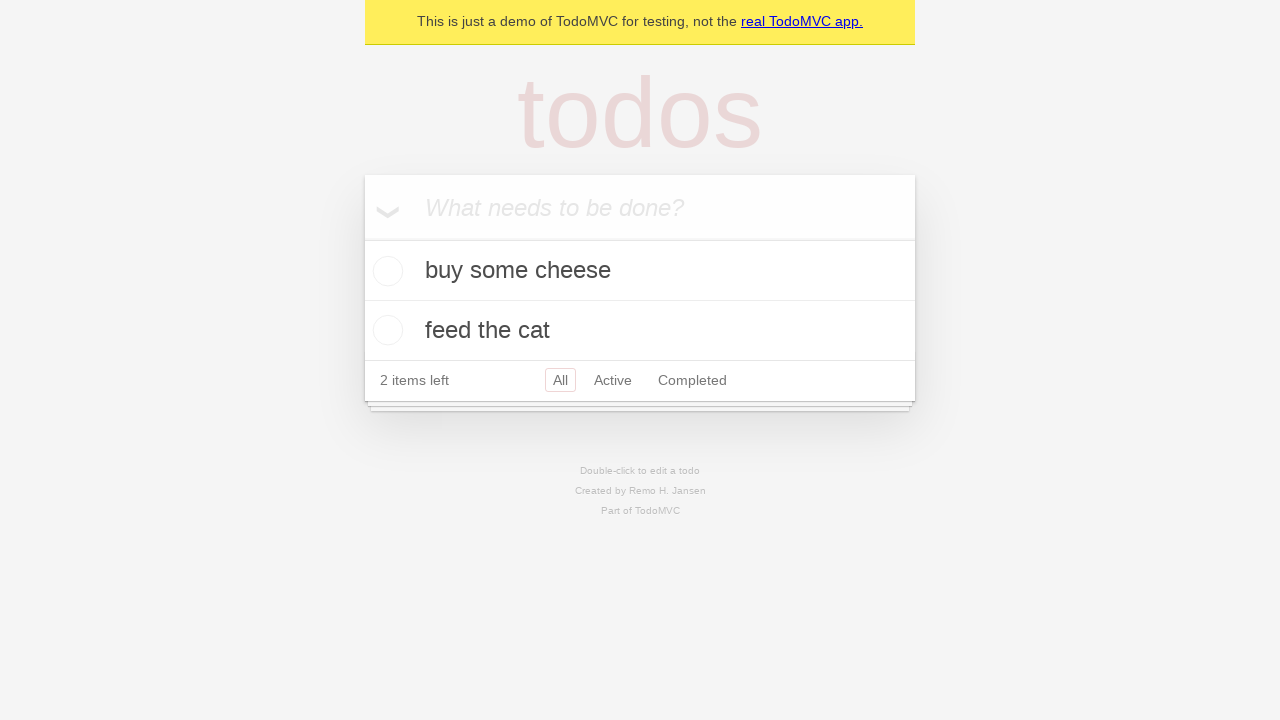

Todo count updated to display 2 items
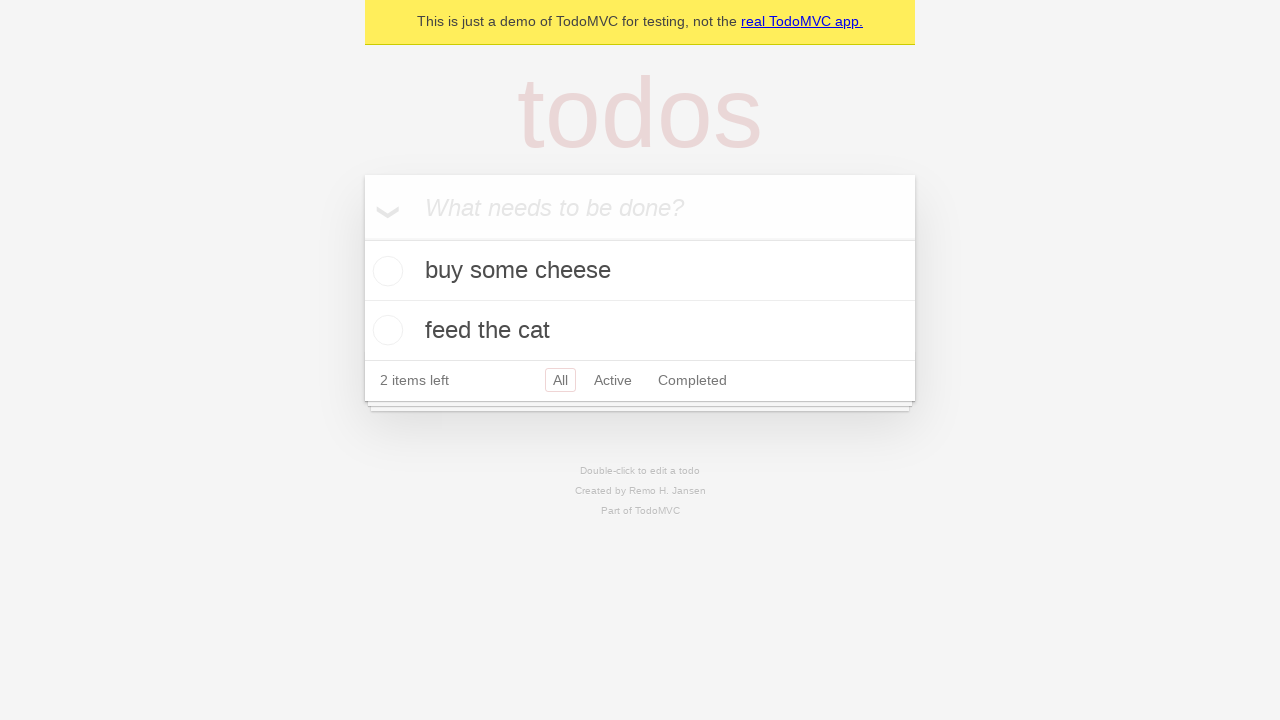

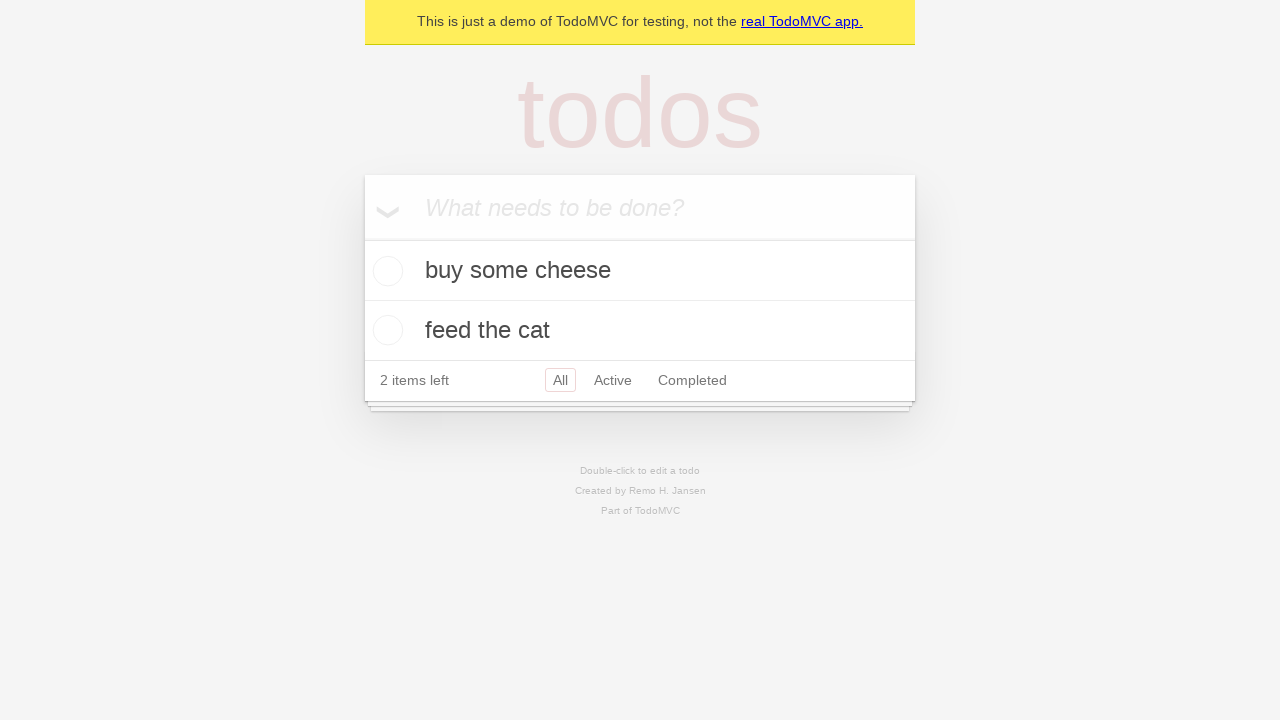